Tests table sorting by clicking the first column header and verifying alphabetical order, then navigates through pagination pages using the Next button until finding an item containing "Rice".

Starting URL: https://rahulshettyacademy.com/seleniumPractise/#/offers

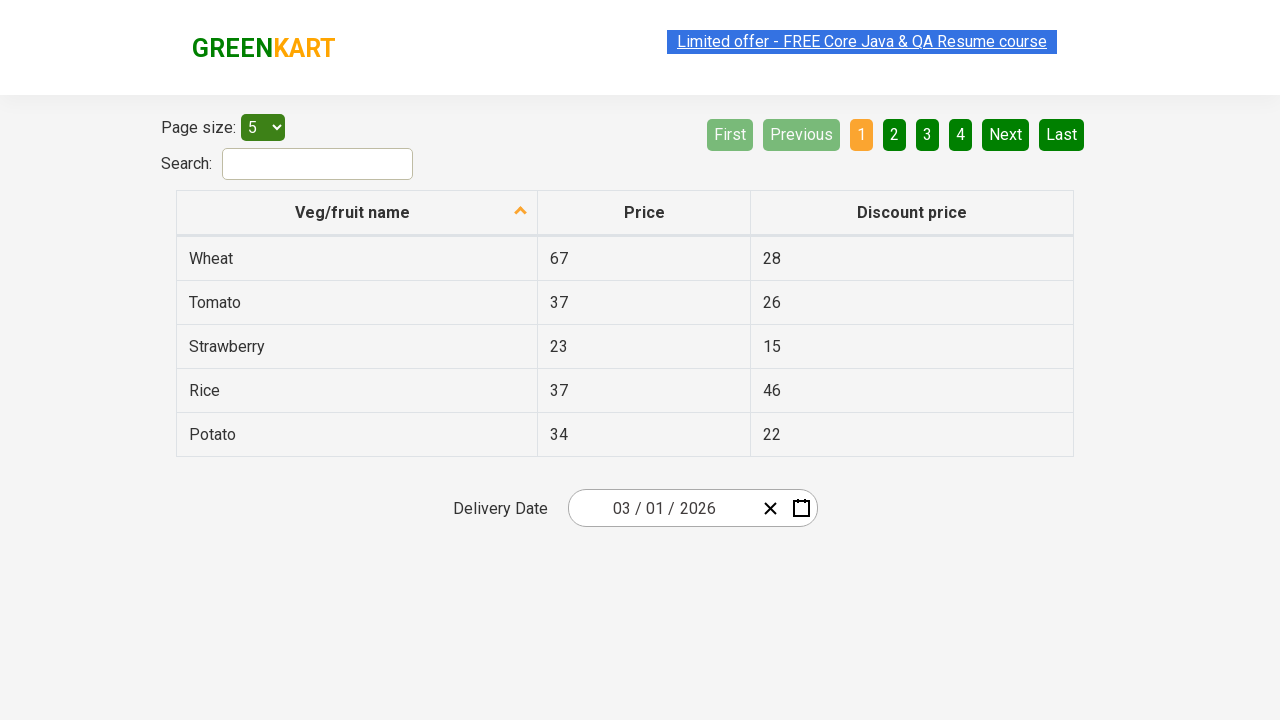

Clicked first column header to sort table at (357, 213) on xpath=//tr/th[1]
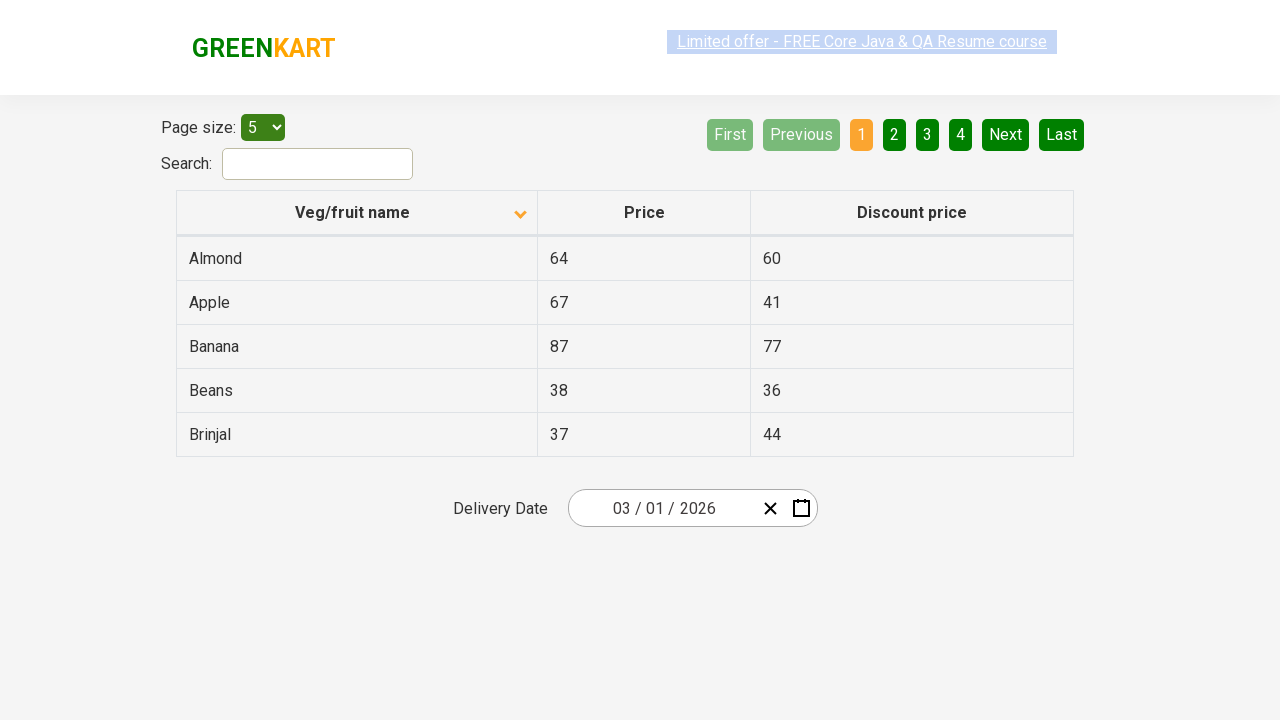

Table updated after sorting
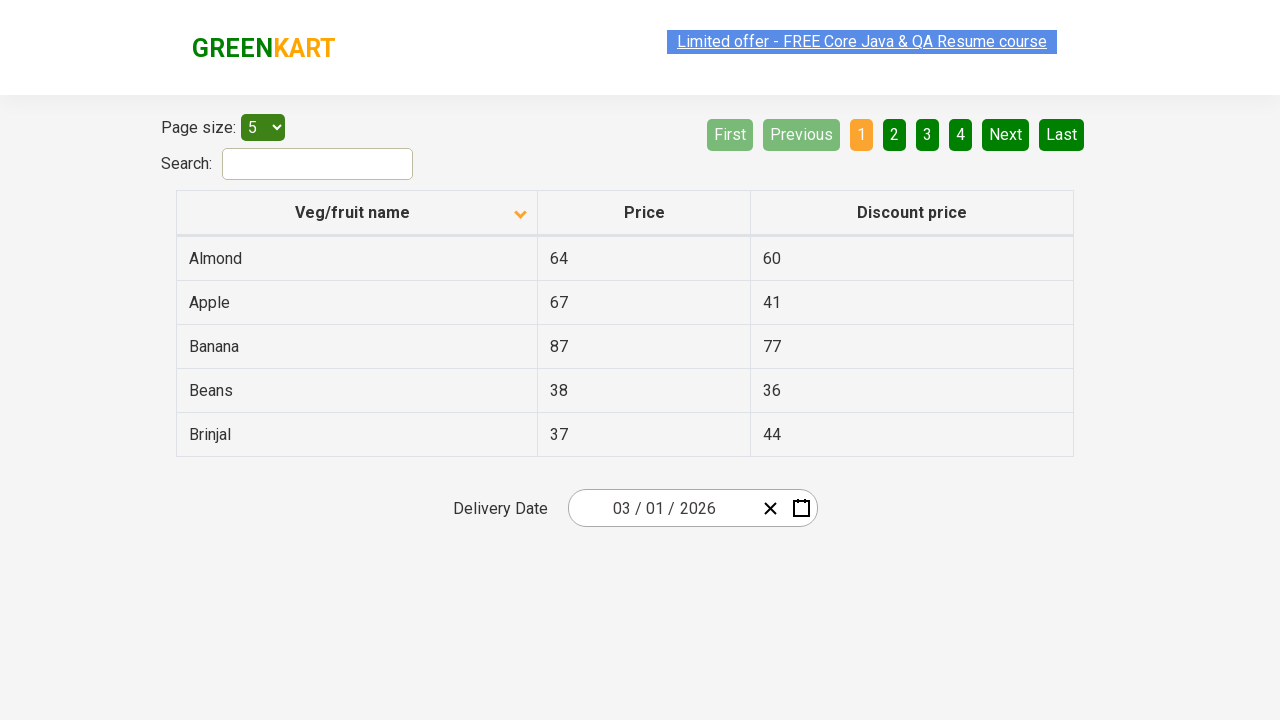

Retrieved 5 items from first column
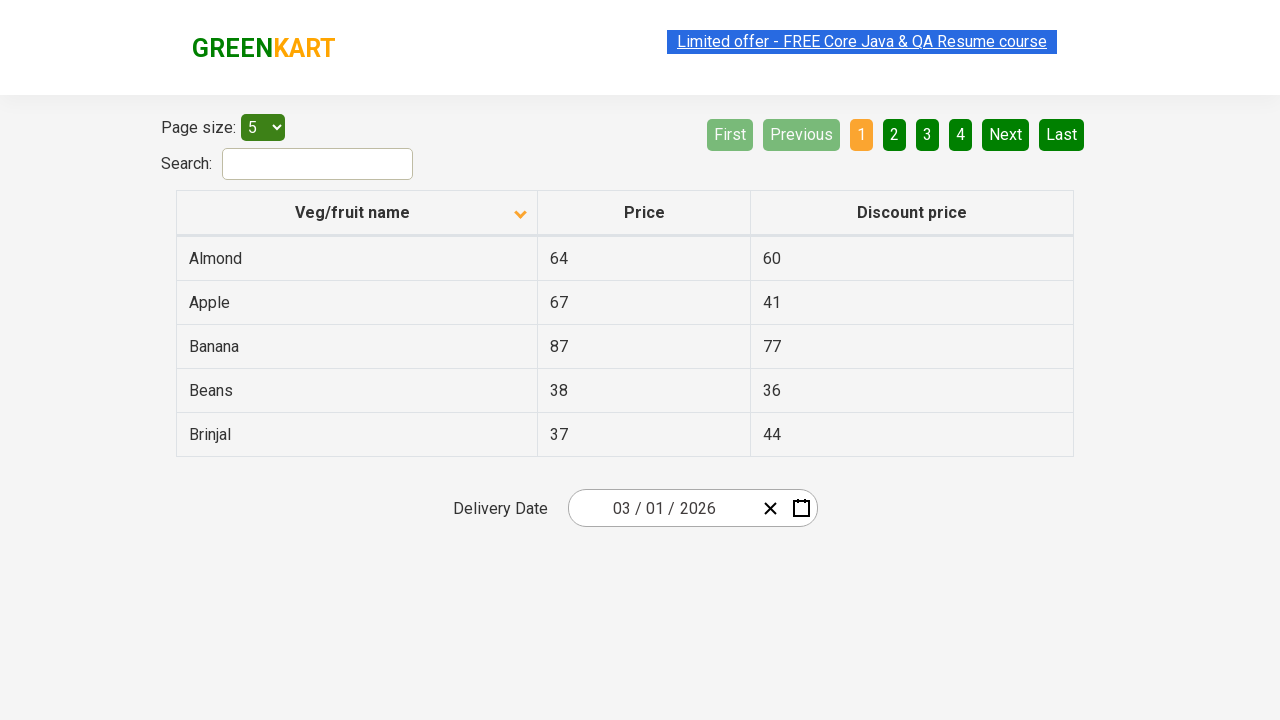

Verified items are sorted in alphabetical order
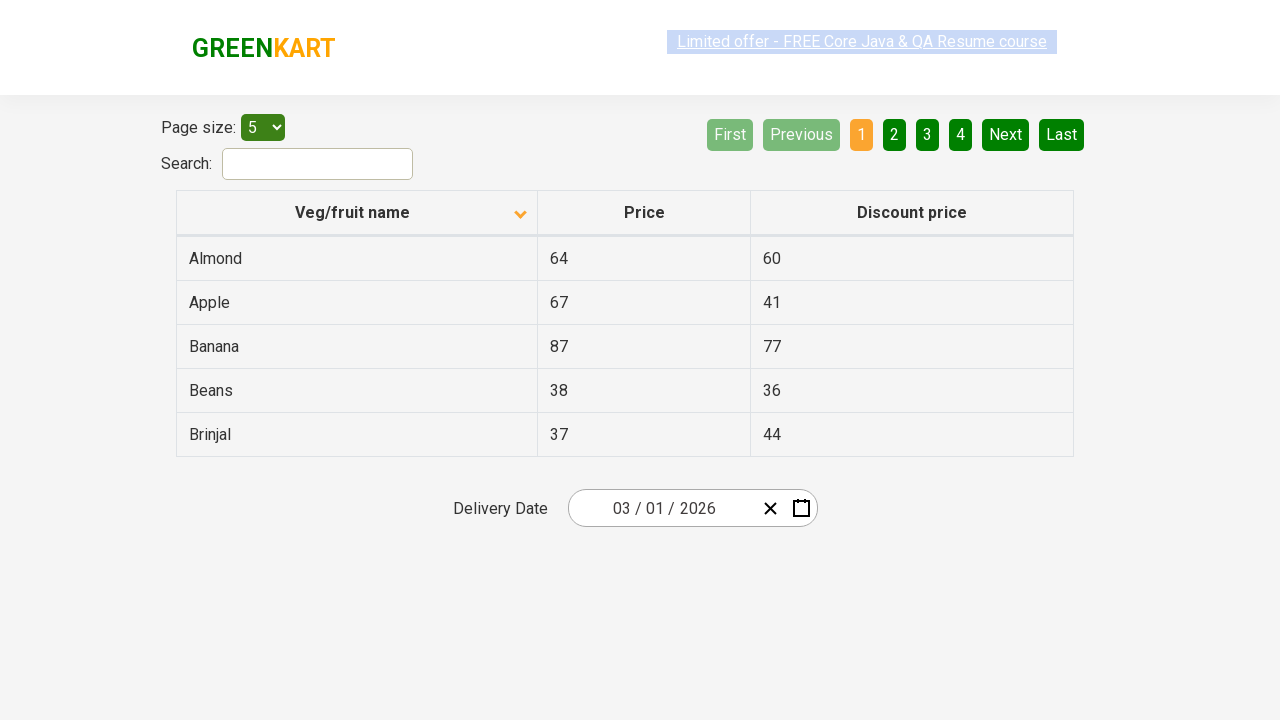

Clicked Next button to navigate to page 2 at (1006, 134) on [aria-label='Next']
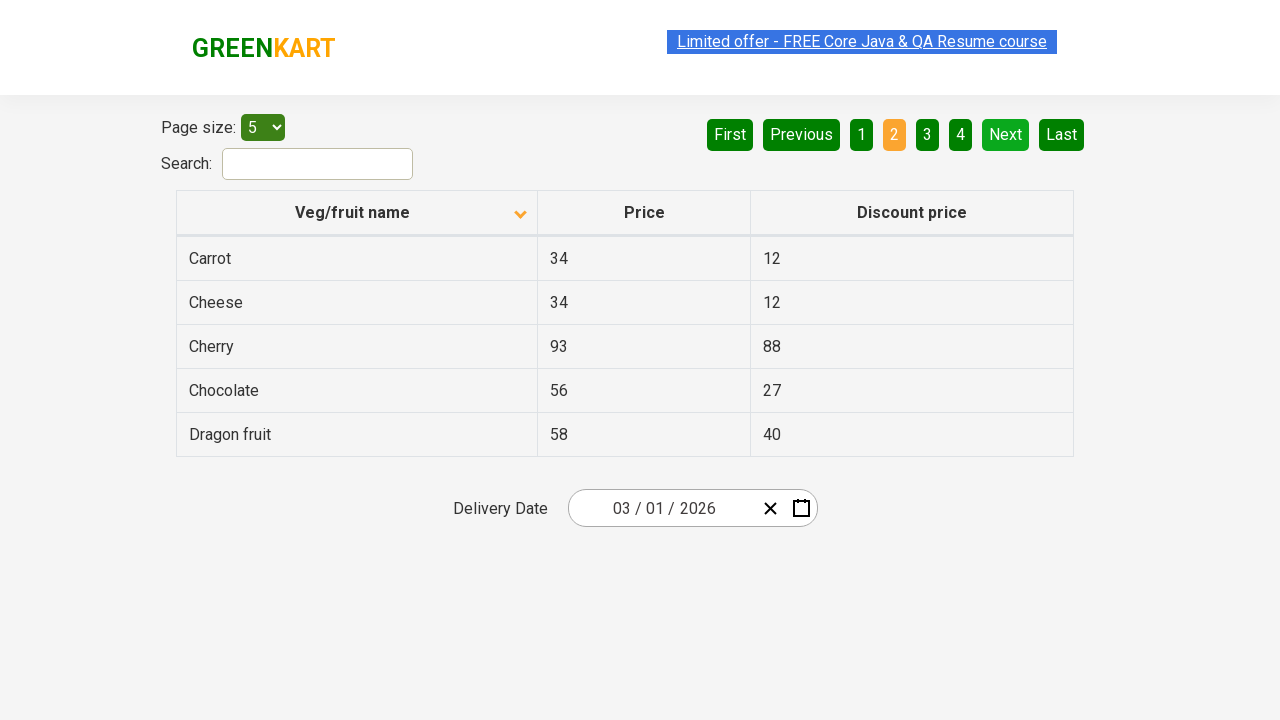

Waited for page content to load
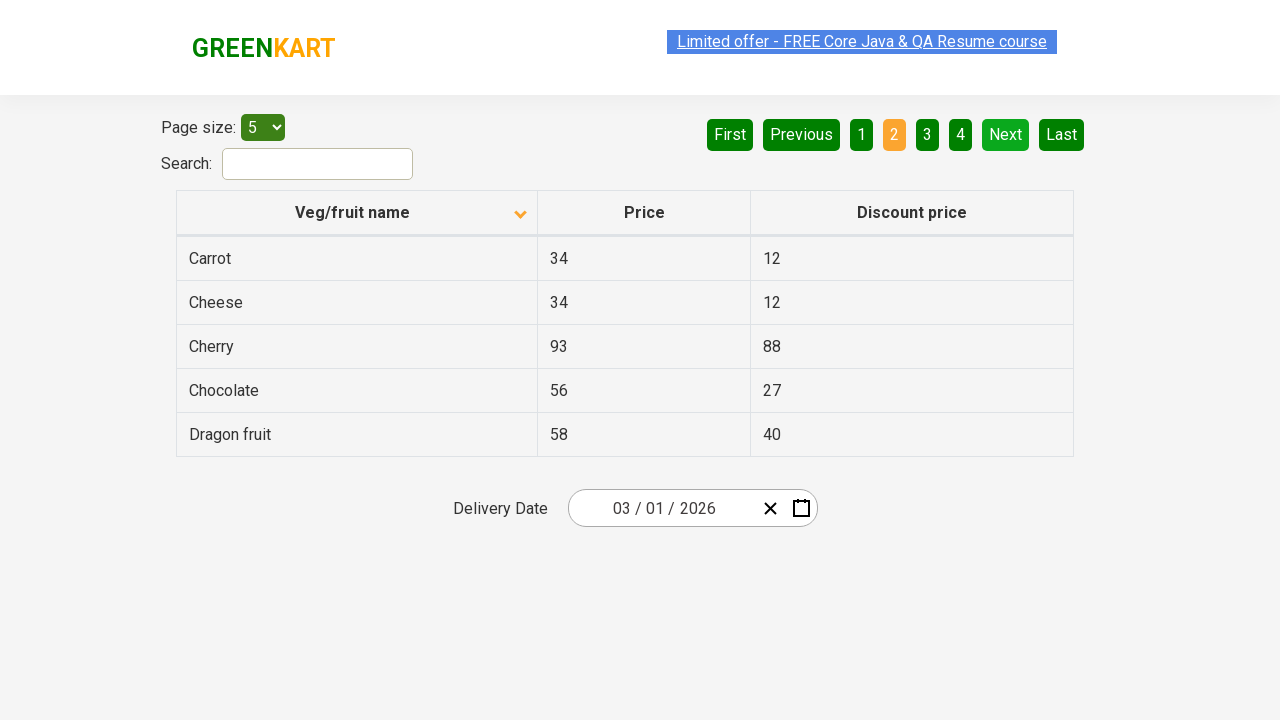

Clicked Next button to navigate to page 3 at (1006, 134) on [aria-label='Next']
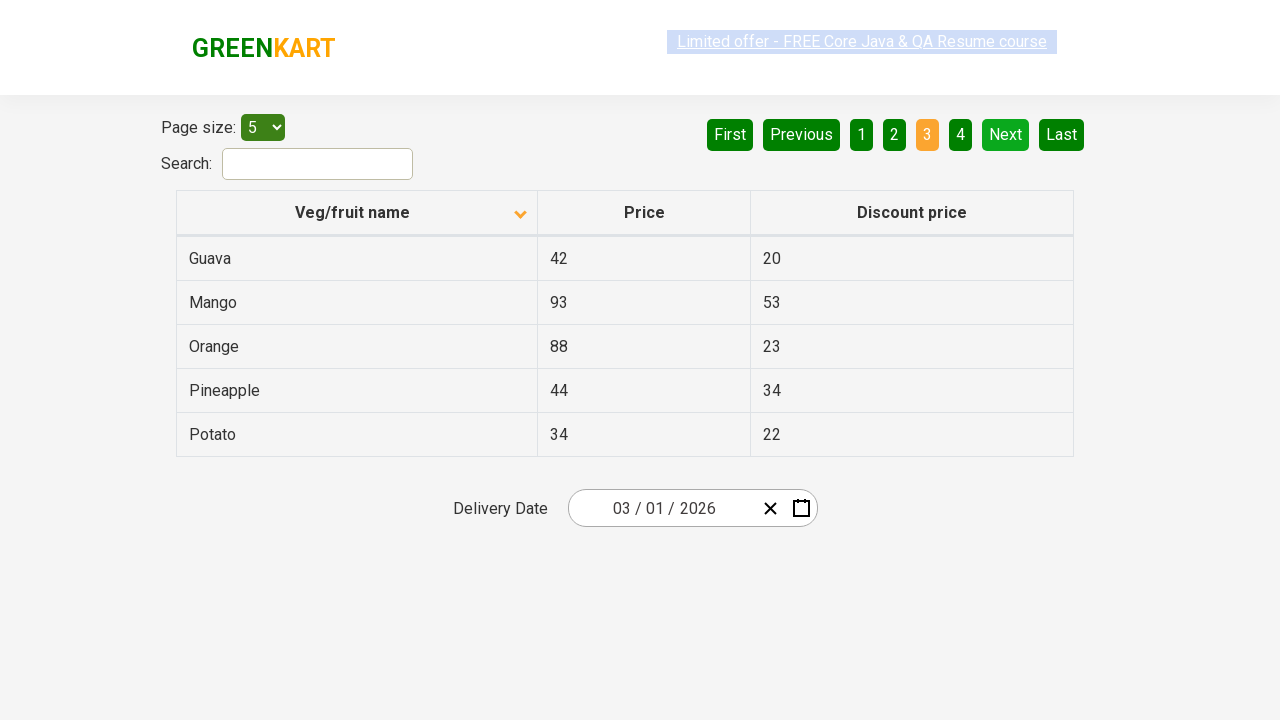

Waited for page content to load
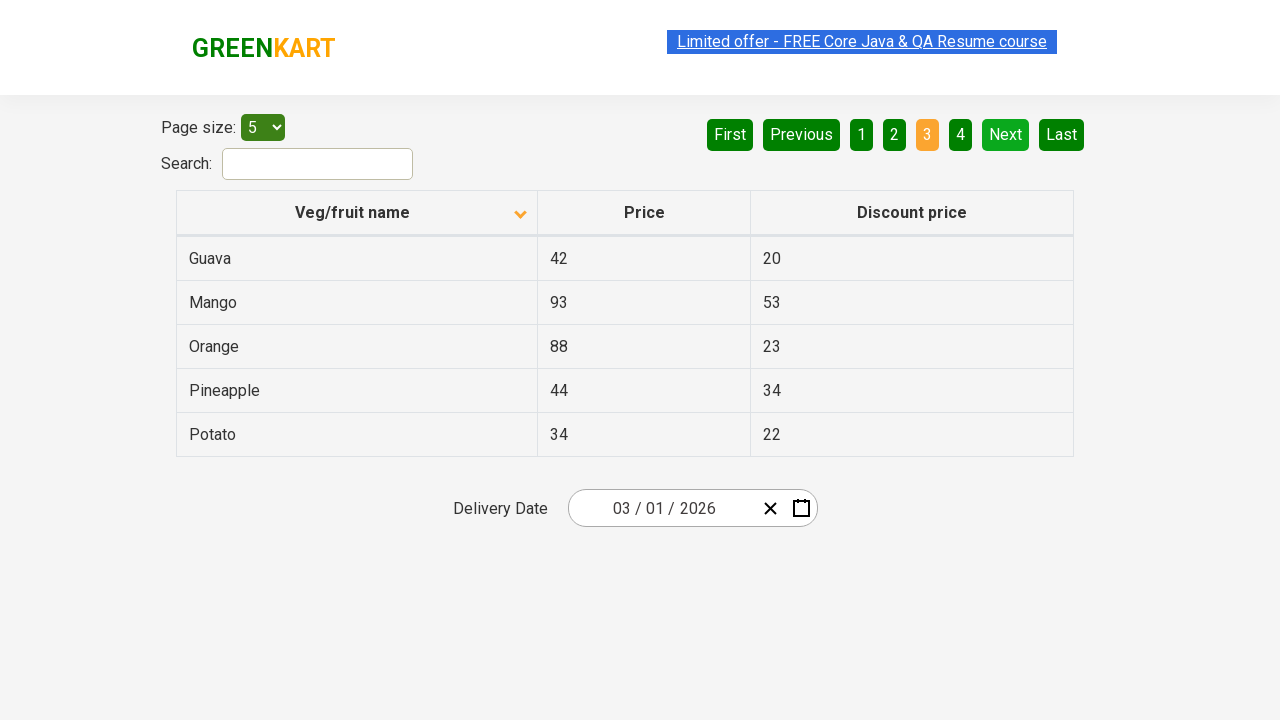

Clicked Next button to navigate to page 4 at (1006, 134) on [aria-label='Next']
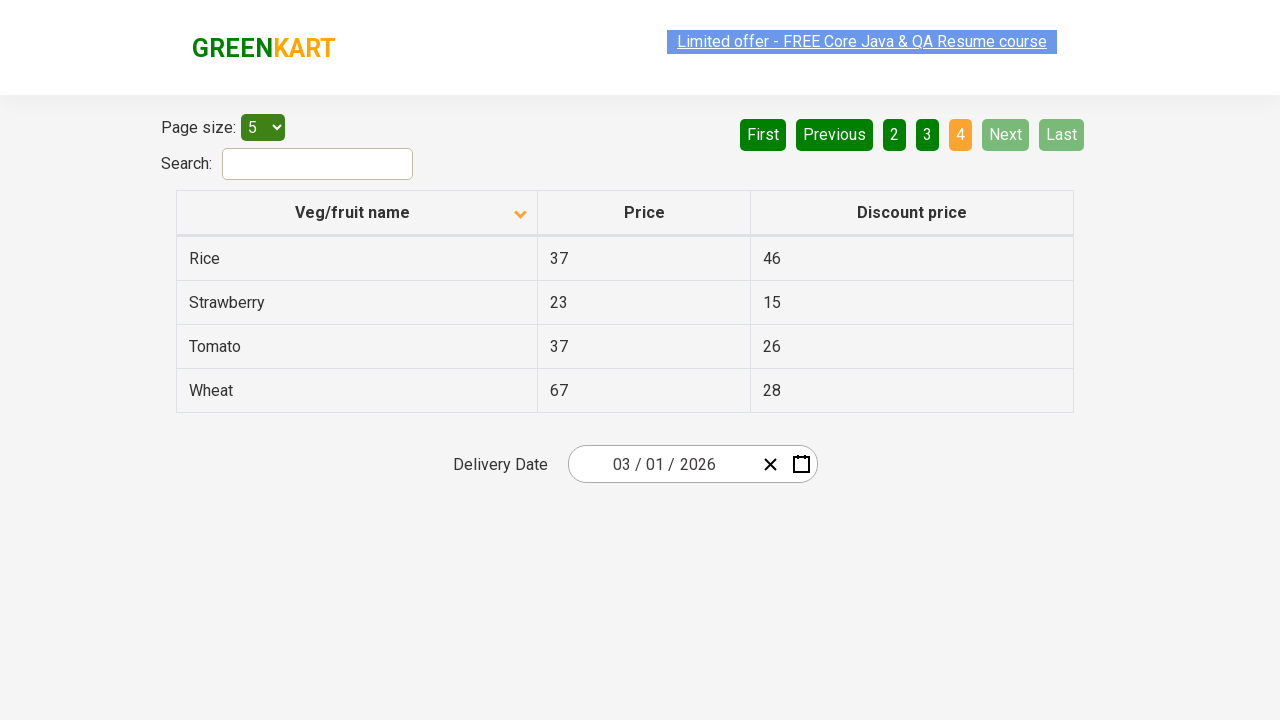

Waited for page content to load
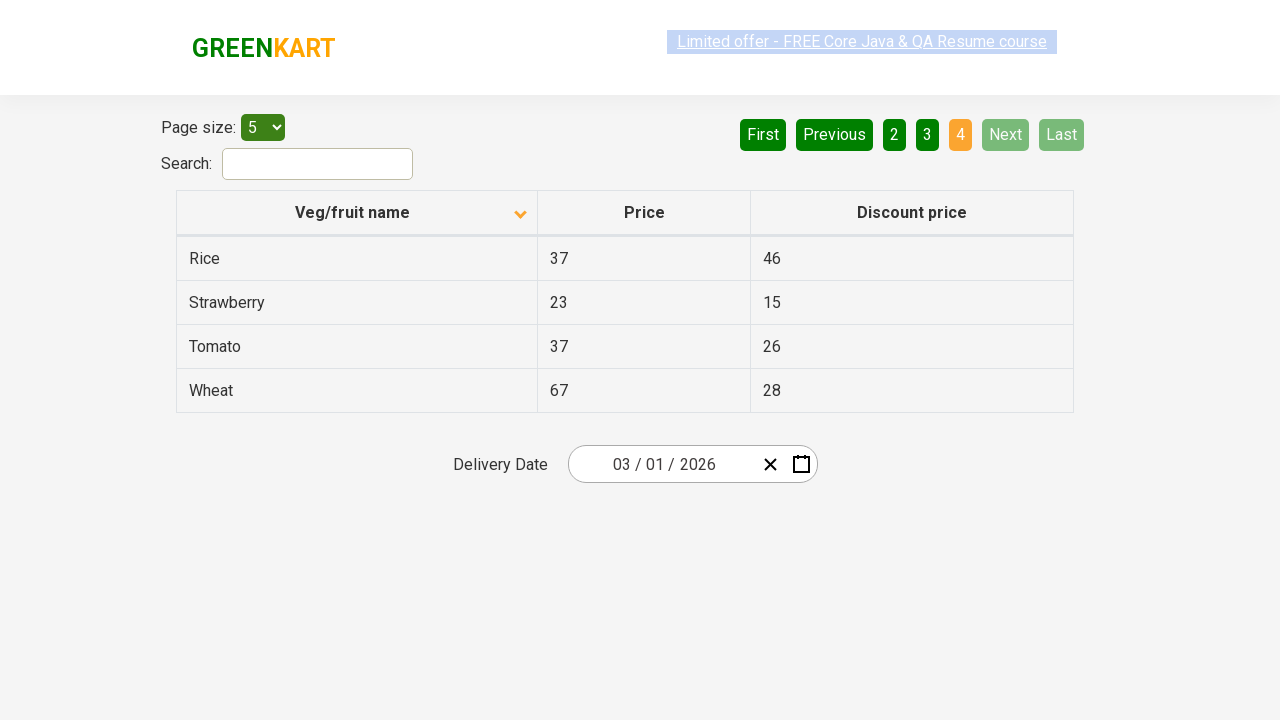

Found 'Rice' item on current page
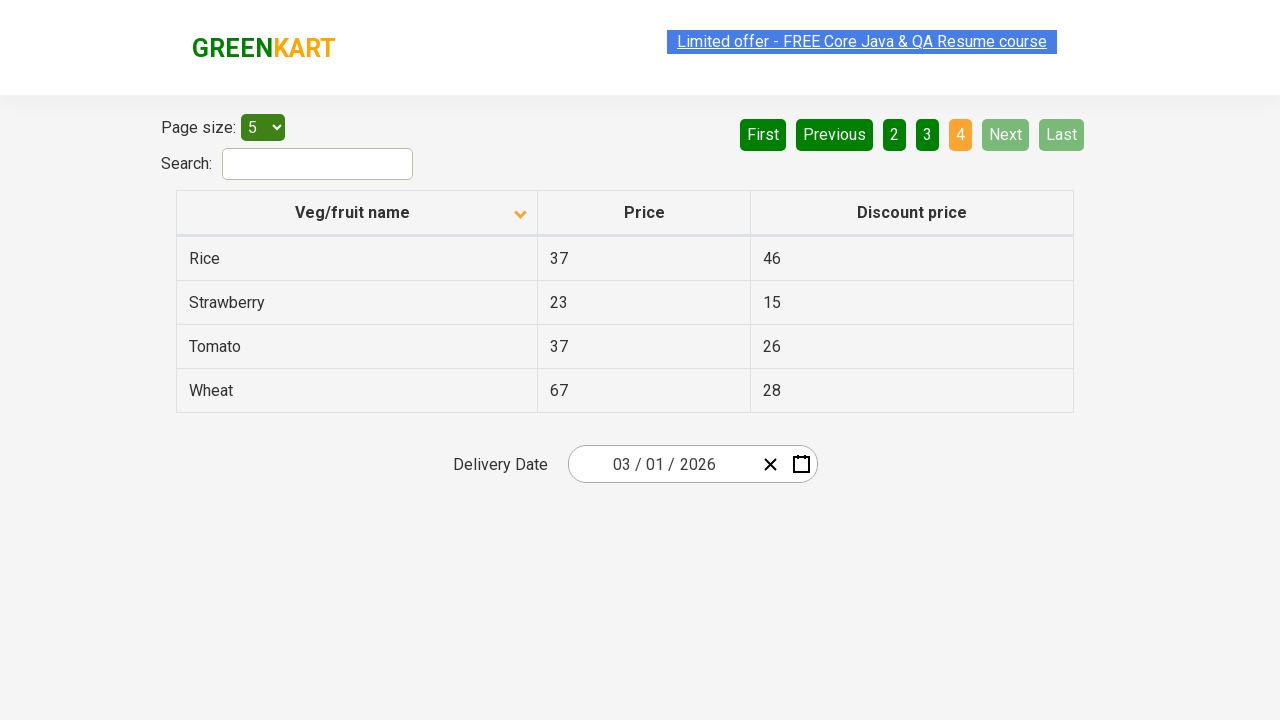

Verified that 'Rice' item was successfully found in pagination
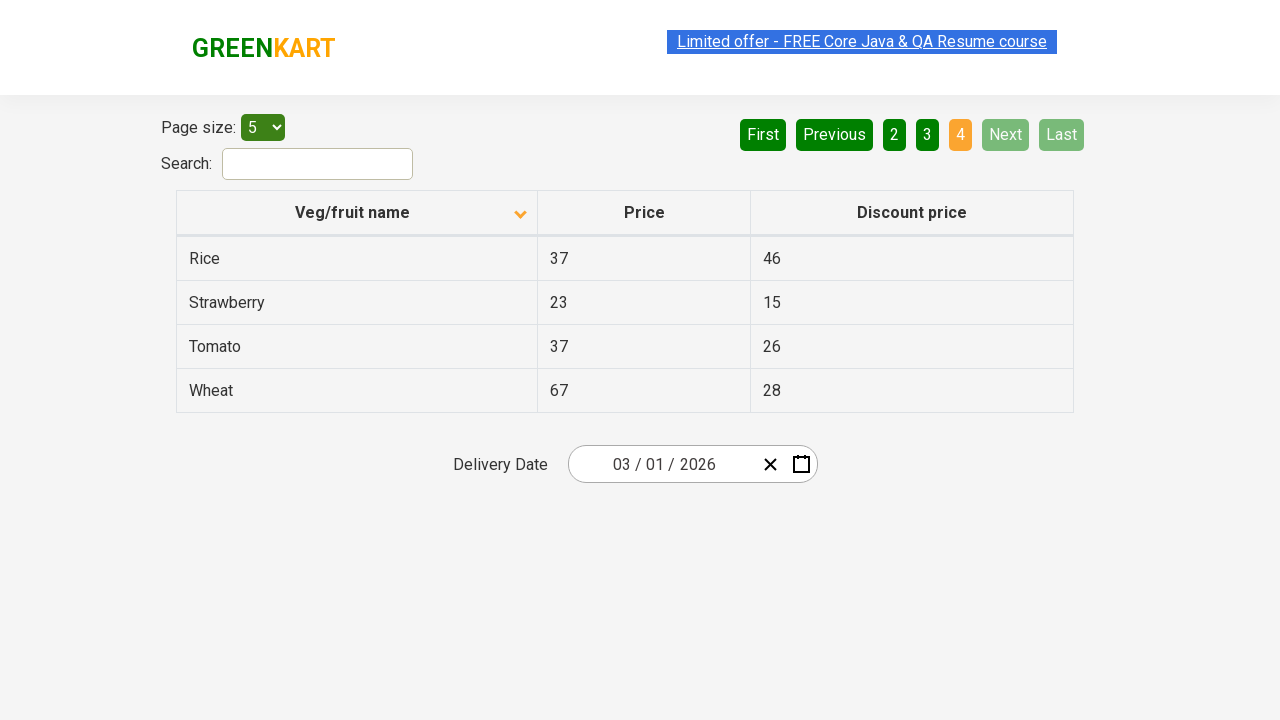

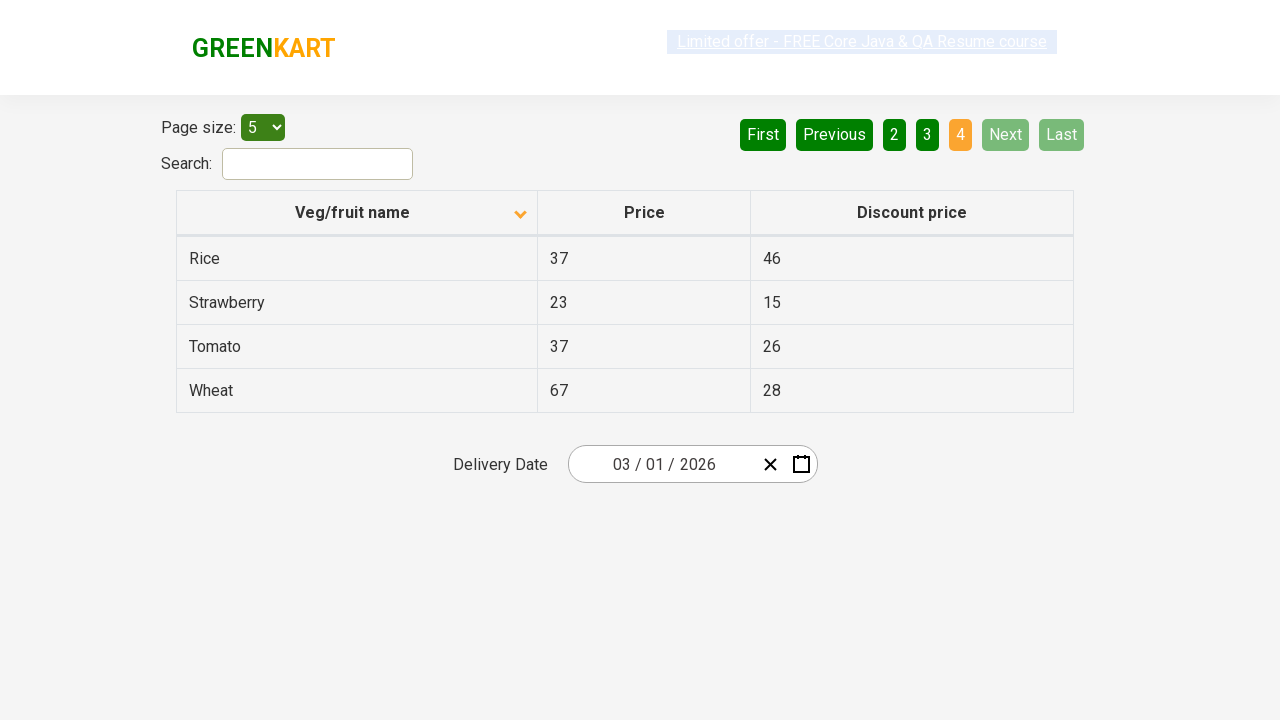